Tests JavaScript prompt alert by clicking a button to trigger a prompt dialog, entering text, accepting it, and verifying the text was received

Starting URL: http://the-internet.herokuapp.com/javascript_alerts

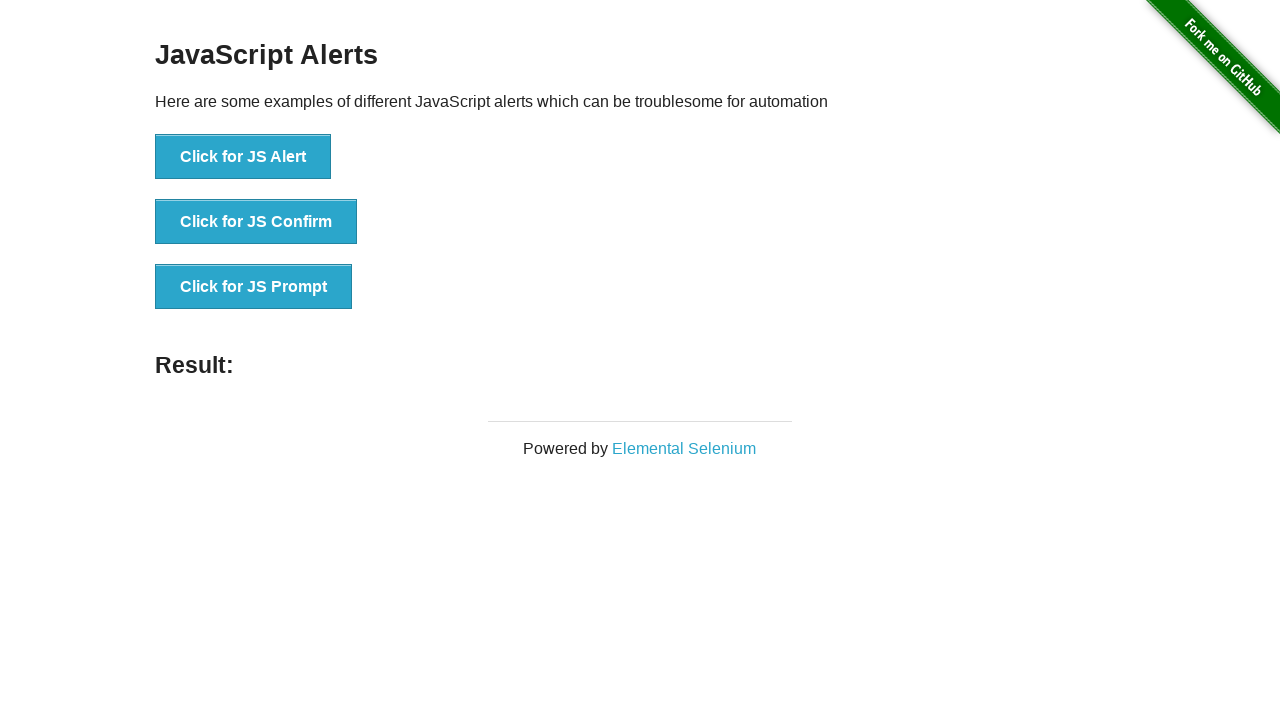

Set up dialog handler for JS prompt
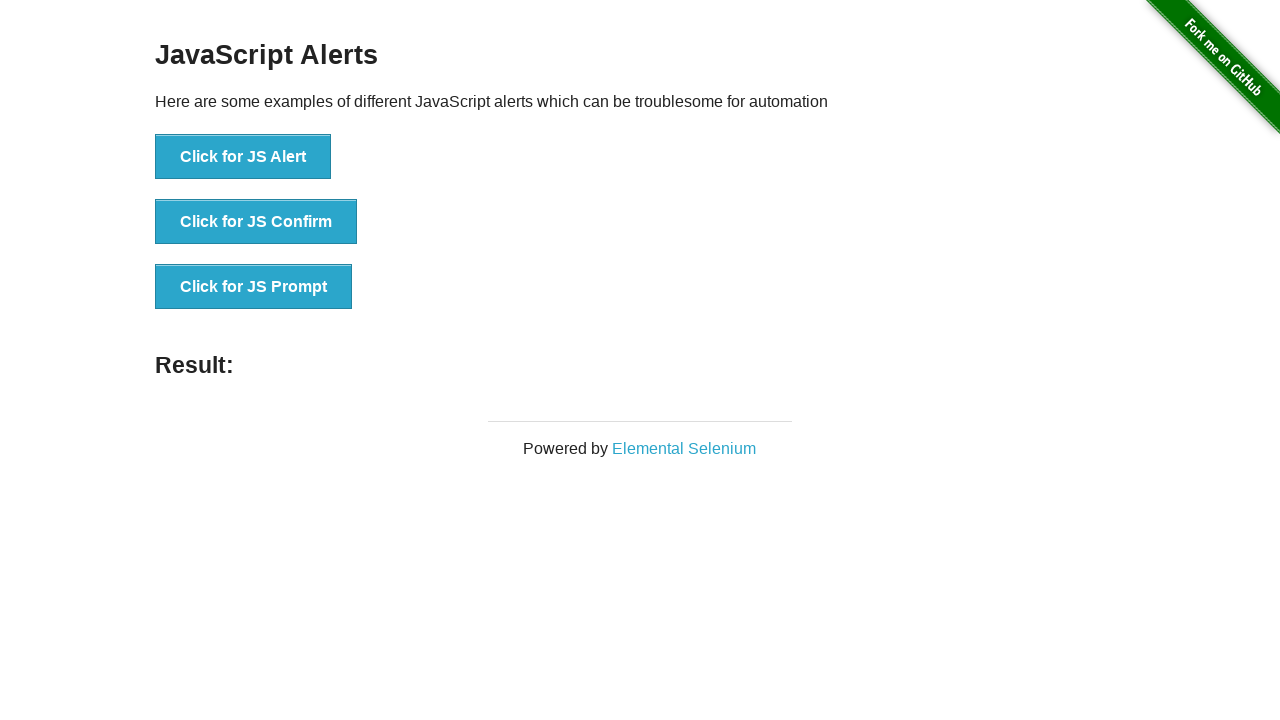

Clicked 'Click for JS Prompt' button to trigger prompt dialog at (254, 287) on xpath=//button[. = 'Click for JS Prompt']
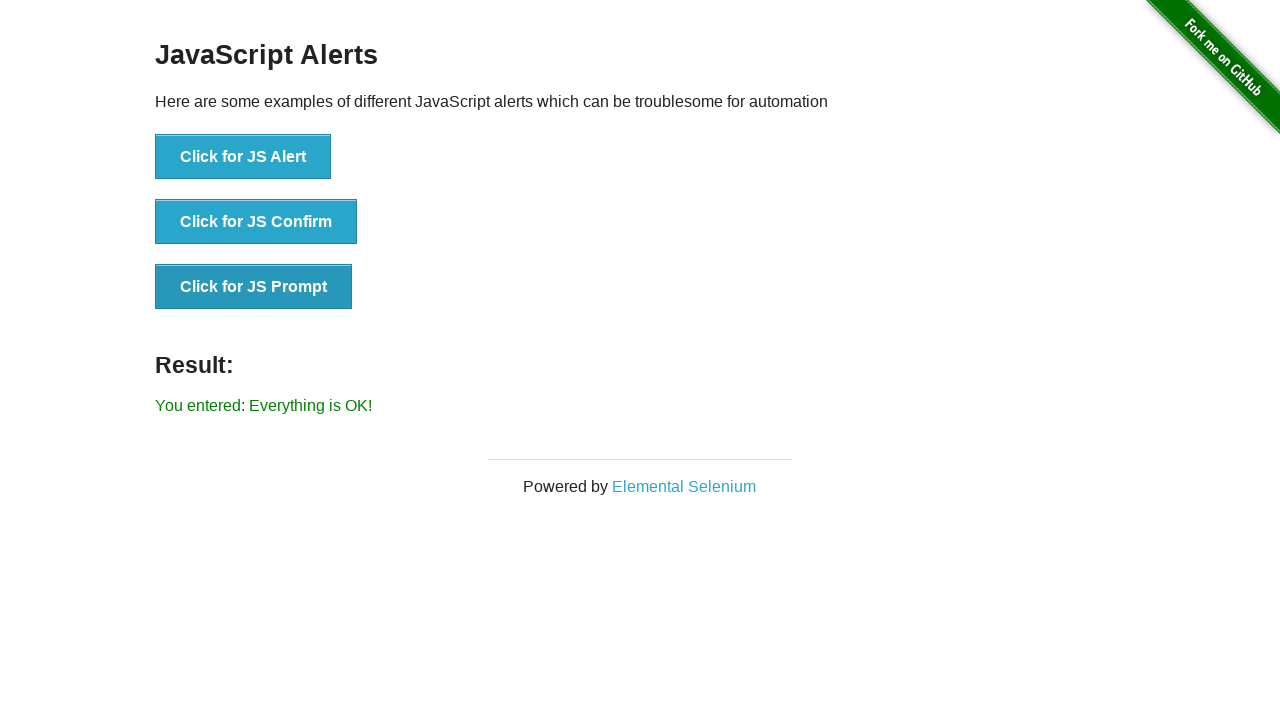

Prompt dialog was handled and result element appeared
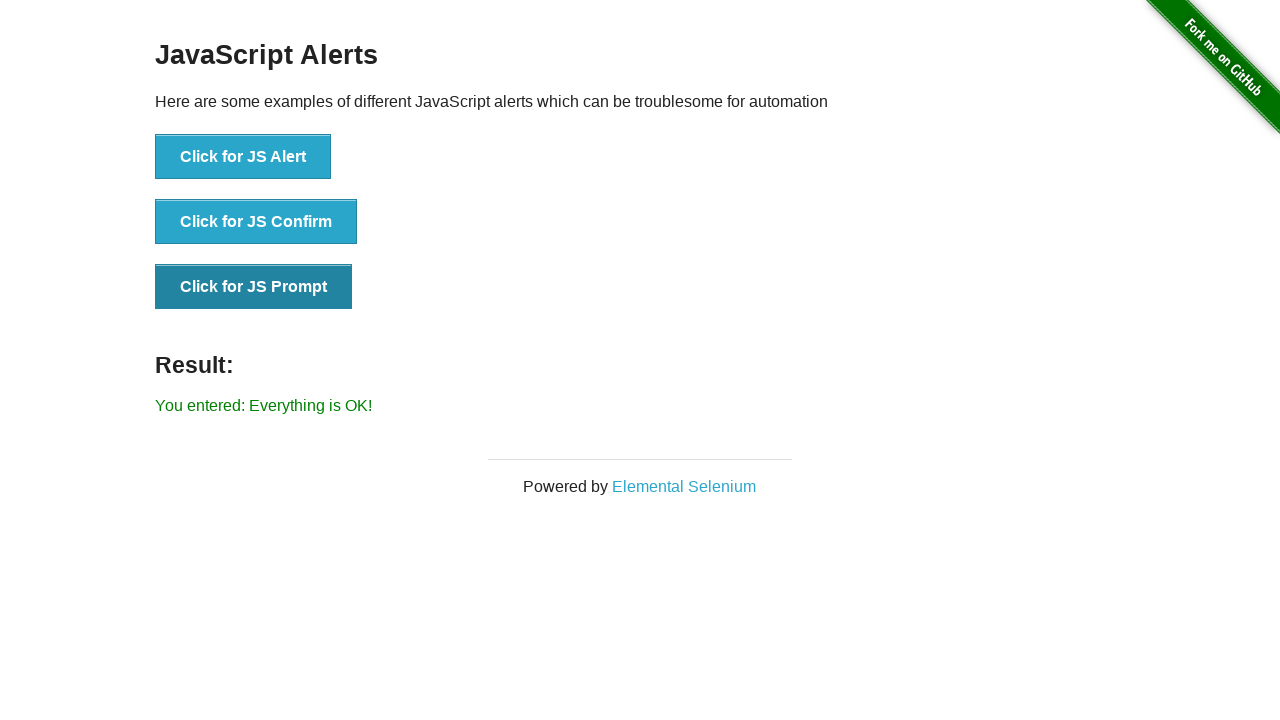

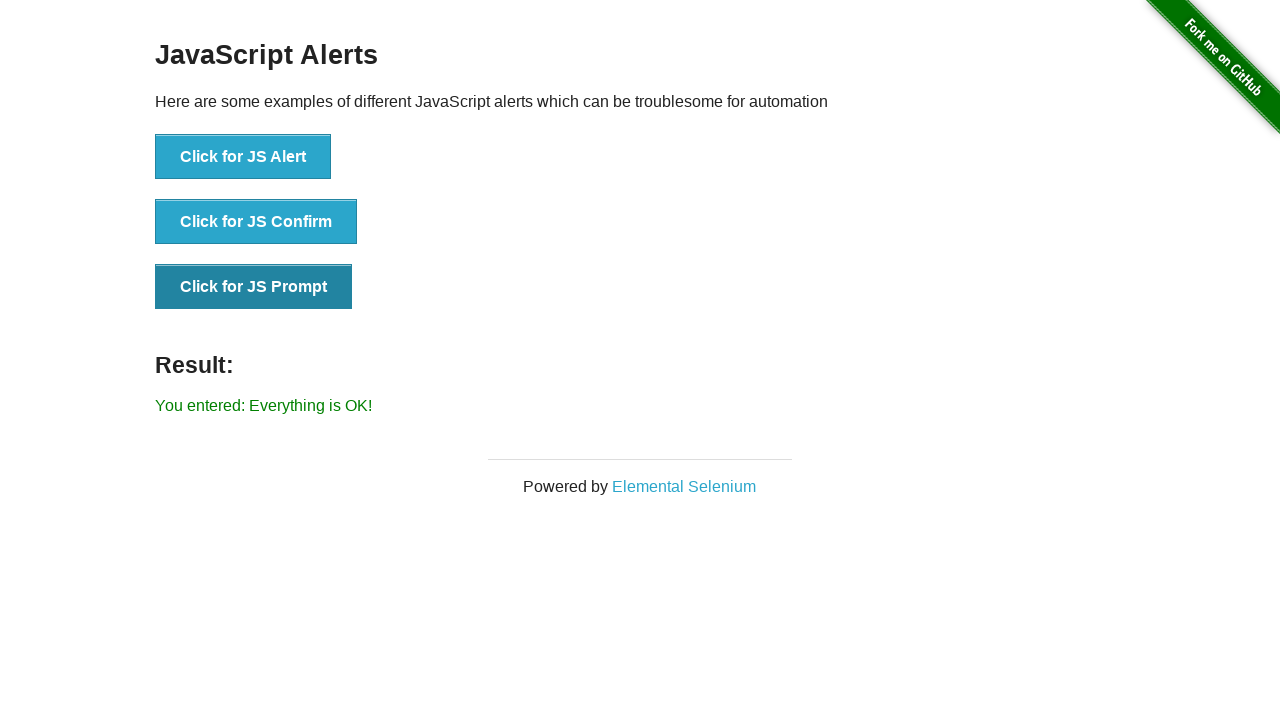